Verifies that the "Remember me on this computer" text is displayed correctly on the login page

Starting URL: https://login.nextbasecrm.com/

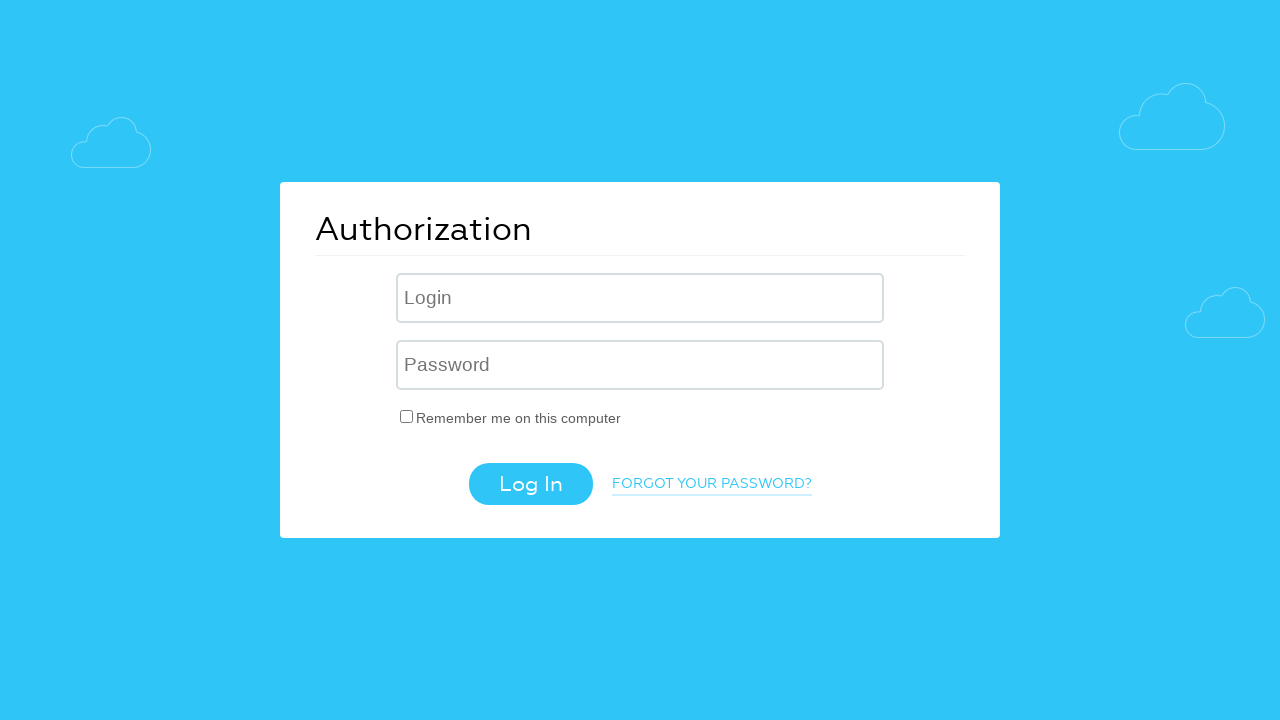

Located the 'Remember me on this computer' label element
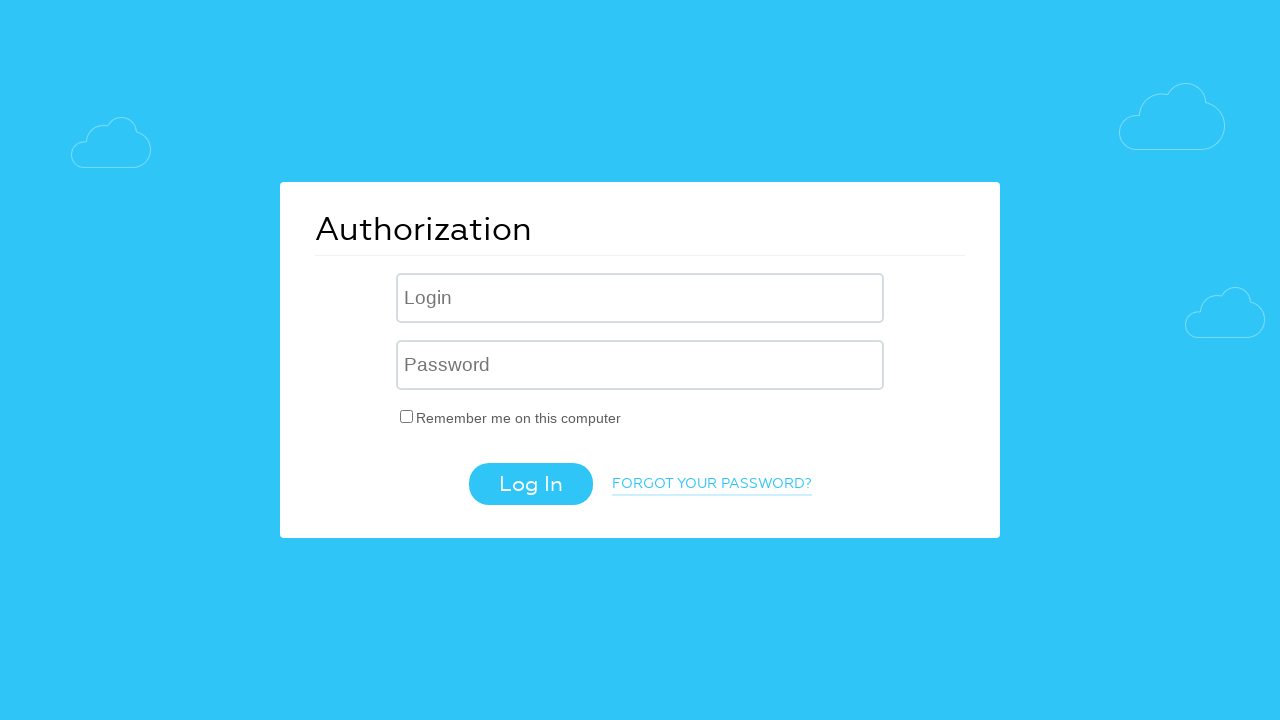

Waited for 'Remember me on this computer' label to become visible
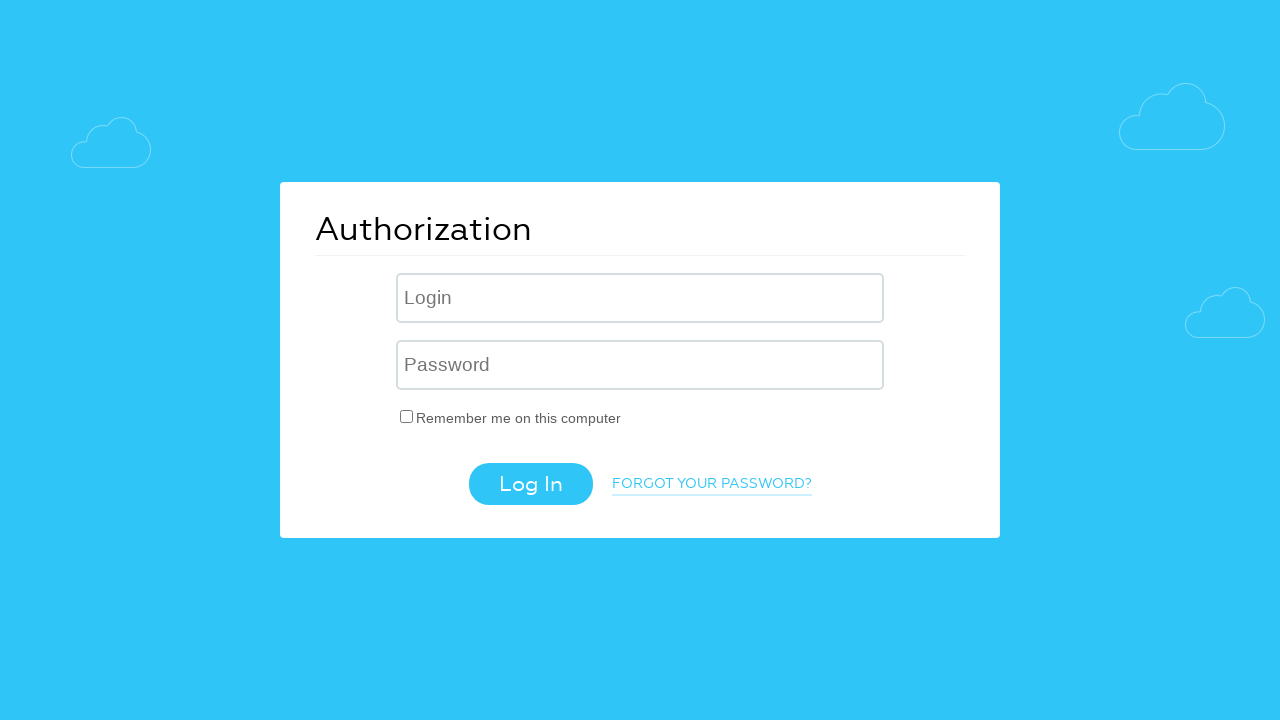

Retrieved the text content from the 'Remember me on this computer' label
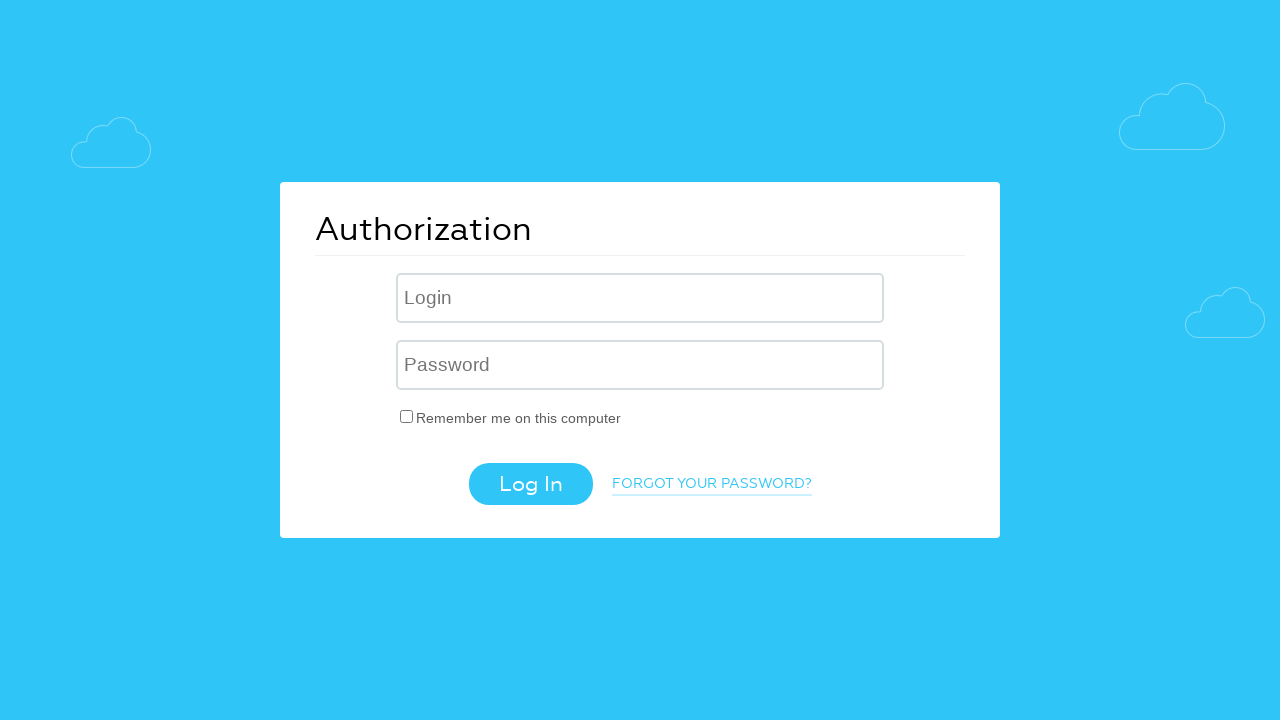

Set expected text value to 'Remember me on this computer'
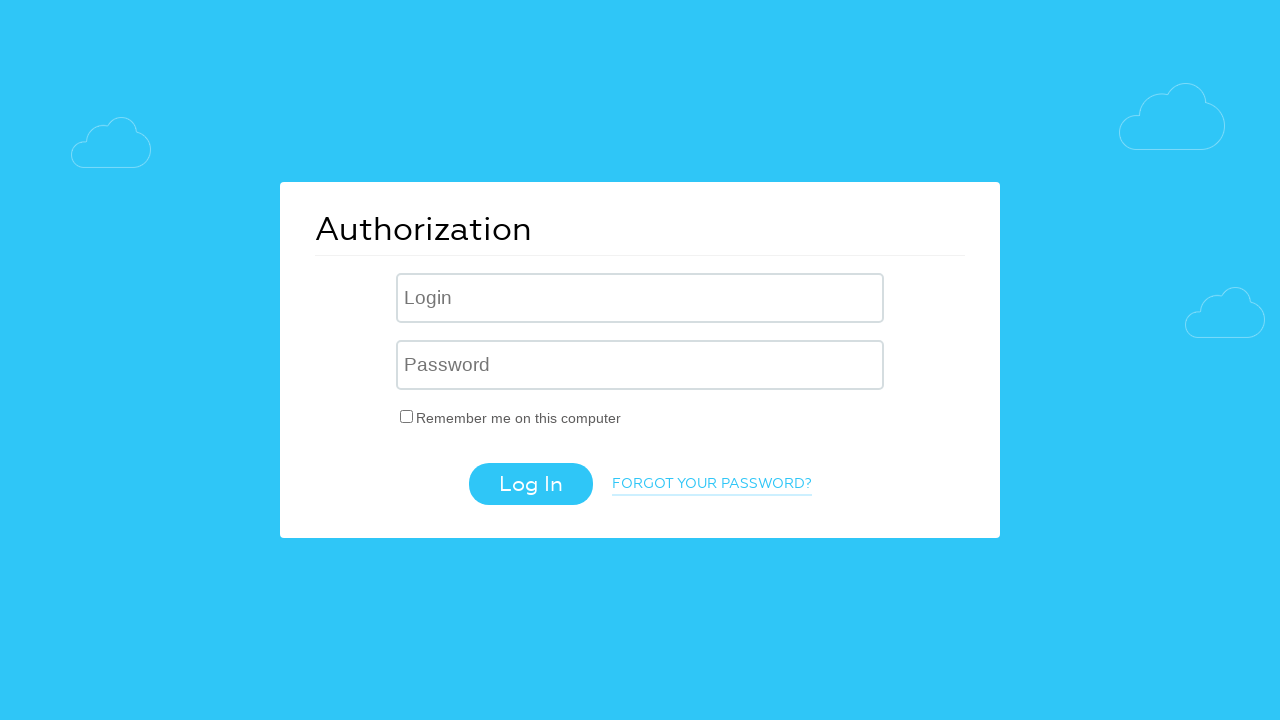

Verified that the actual text matches the expected text 'Remember me on this computer'
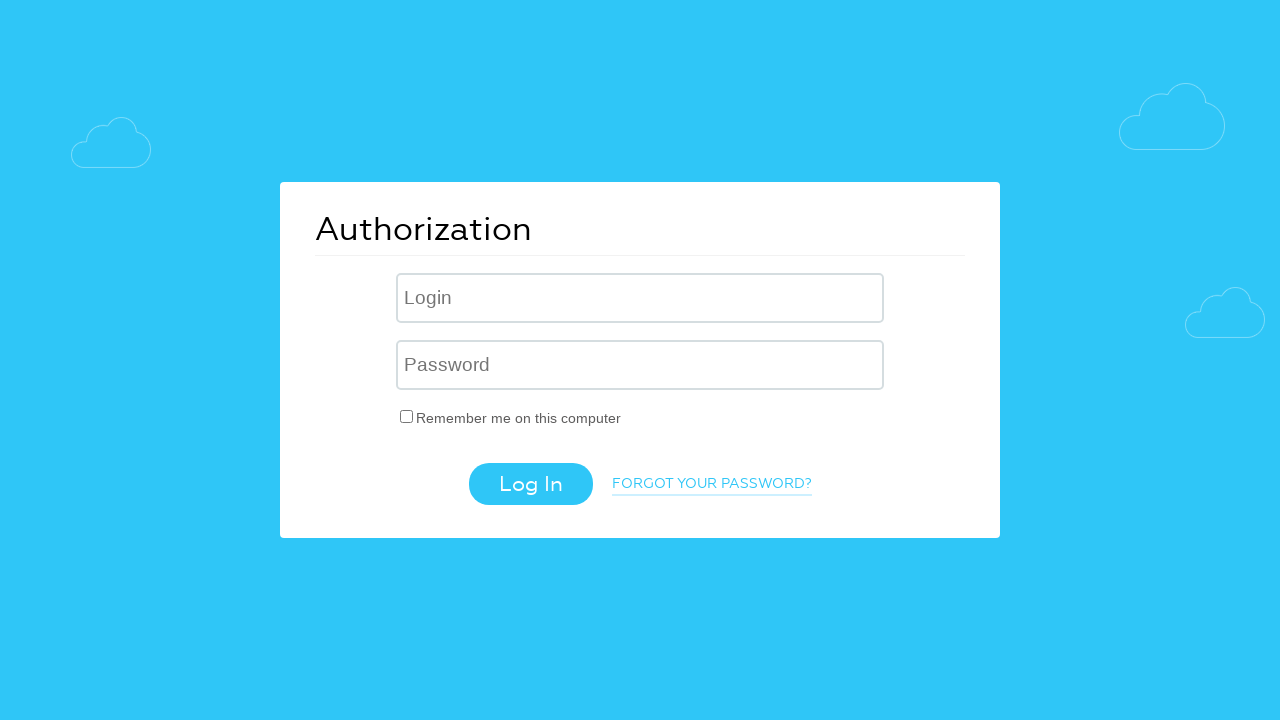

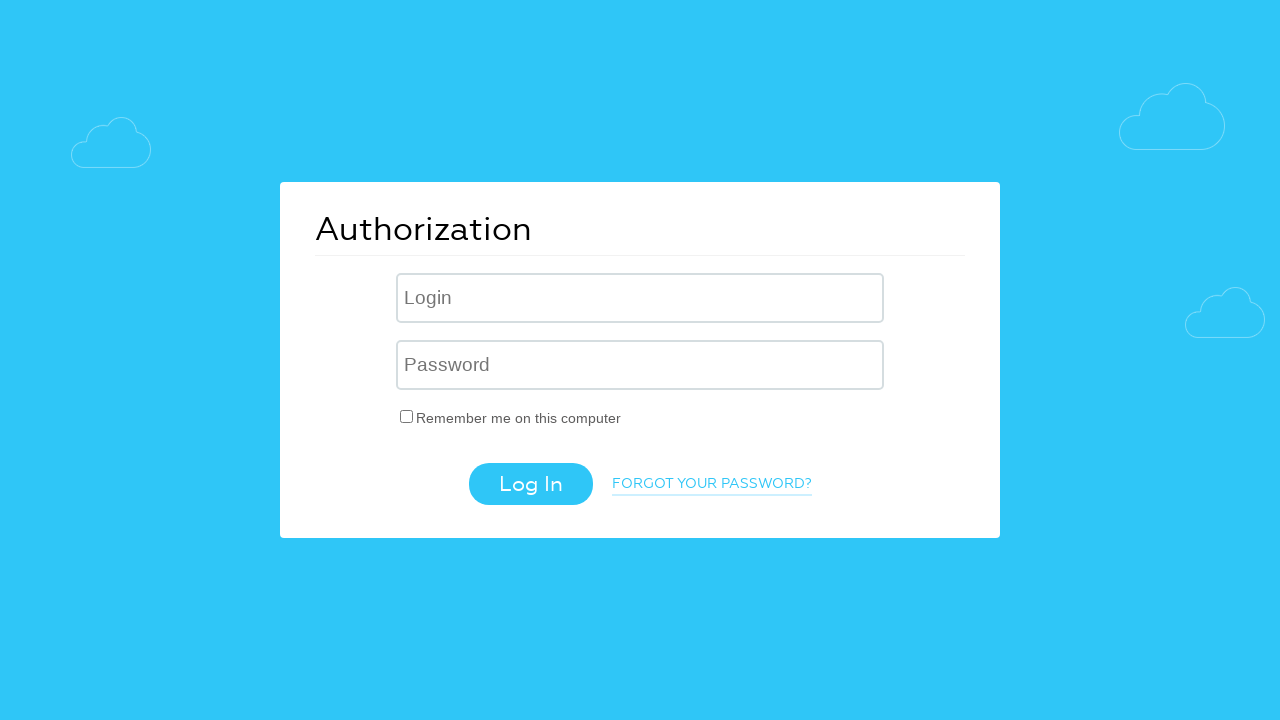